Waits for price to reach $100, clicks book button, solves a math problem and submits the answer

Starting URL: http://suninjuly.github.io/explicit_wait2.html

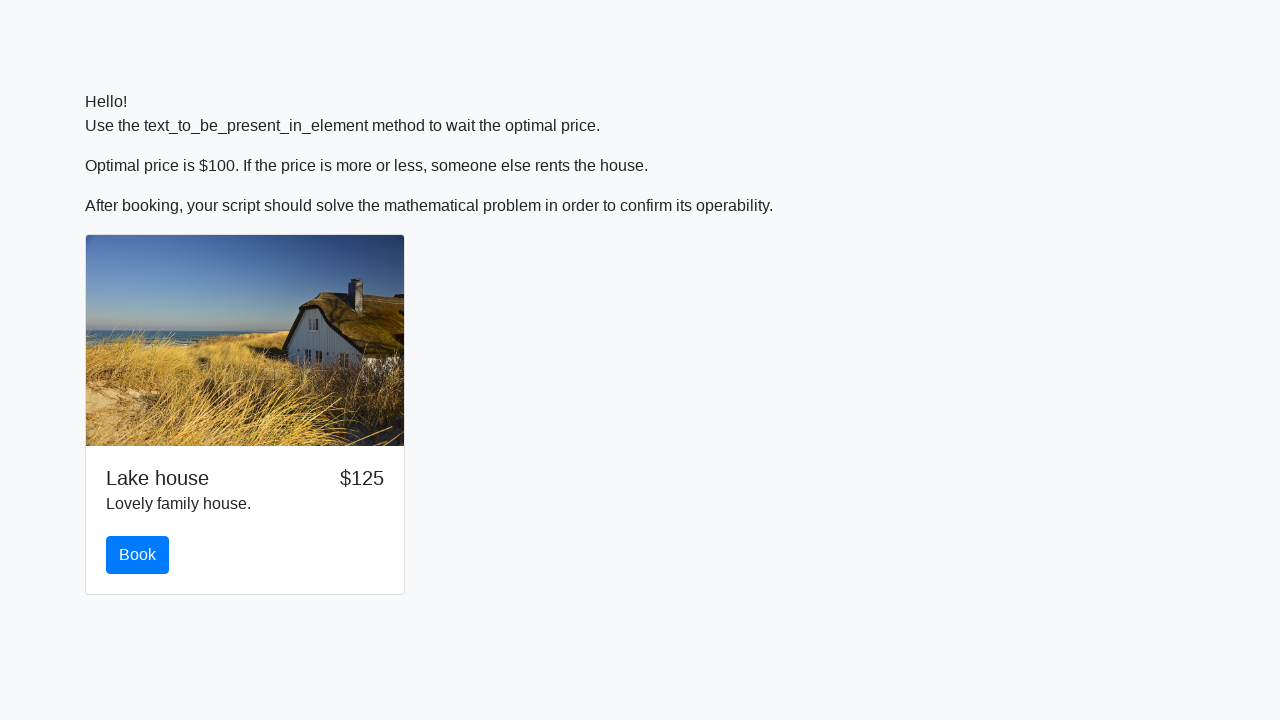

Waited for price to reach $100
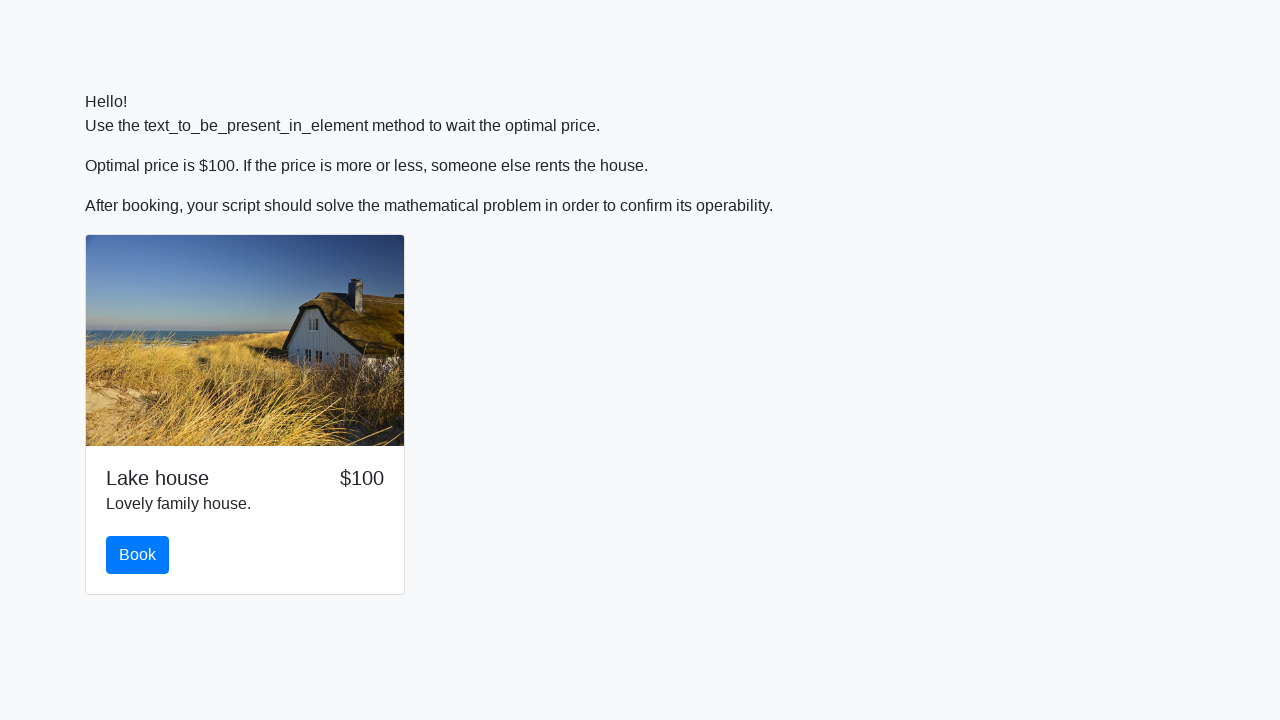

Clicked the book button at (138, 555) on #book
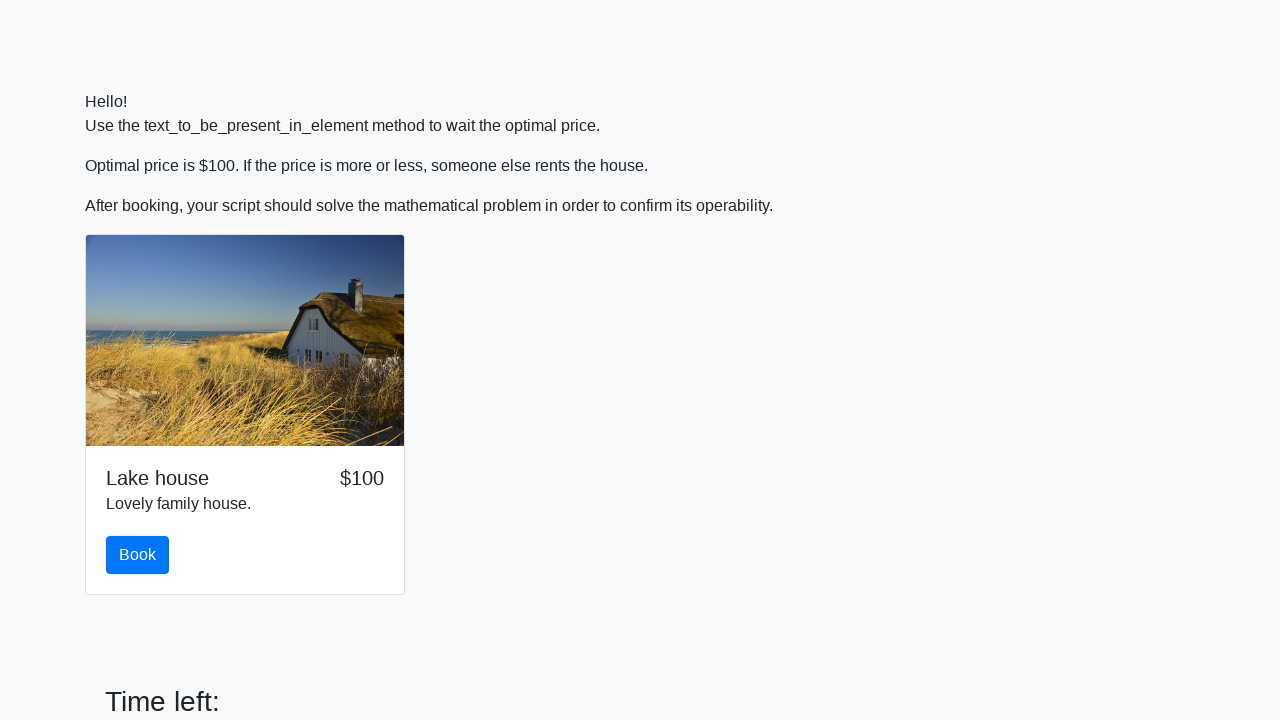

Retrieved input value: 488
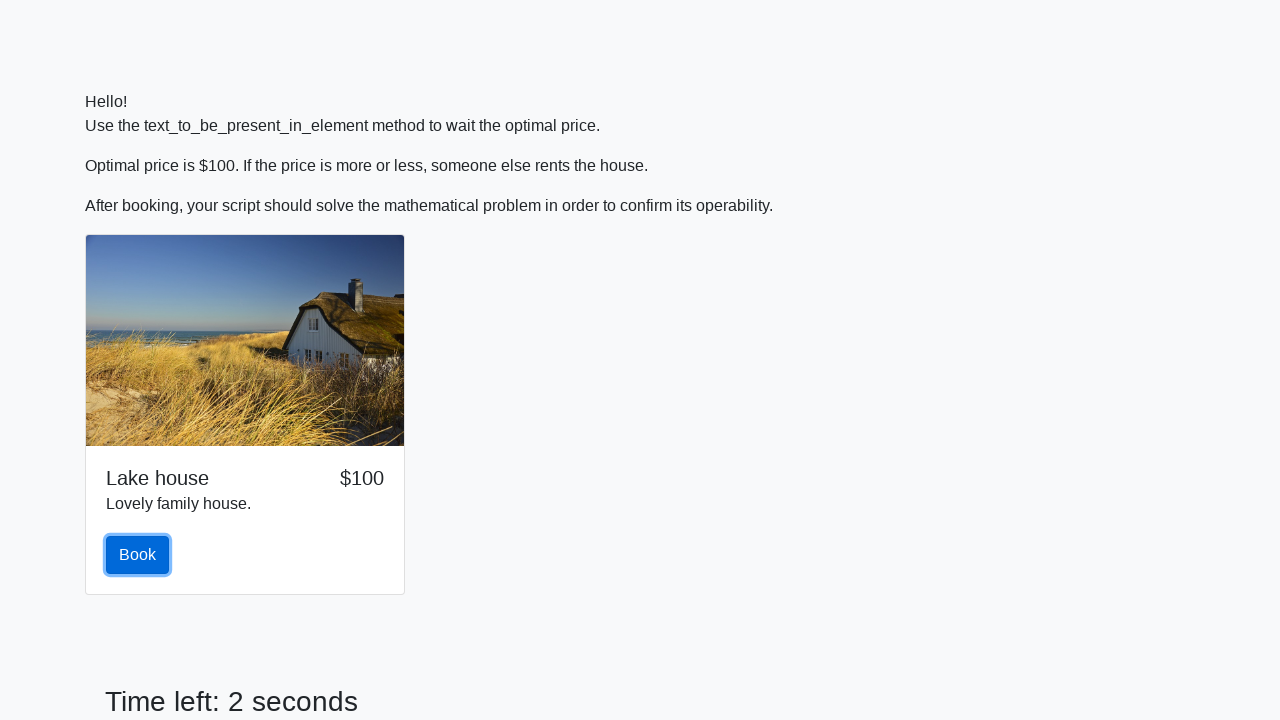

Calculated math problem result: 2.3444722558038142
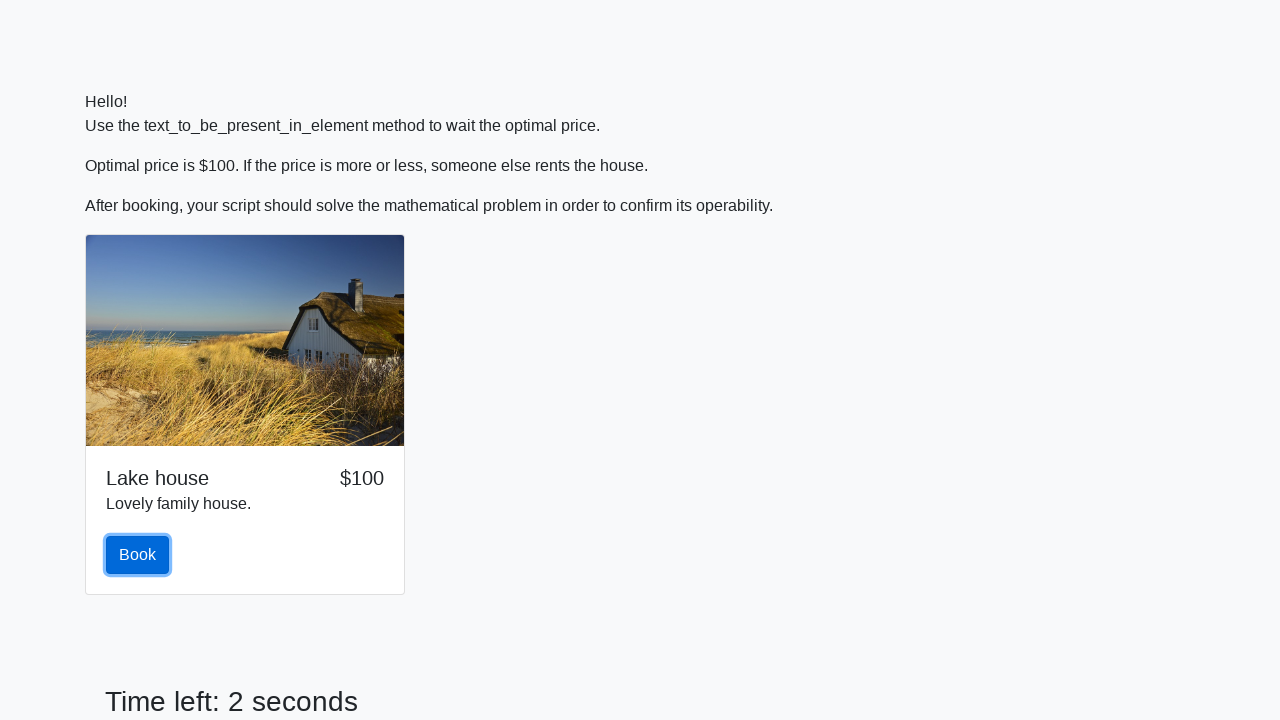

Filled answer field with calculated value on #answer
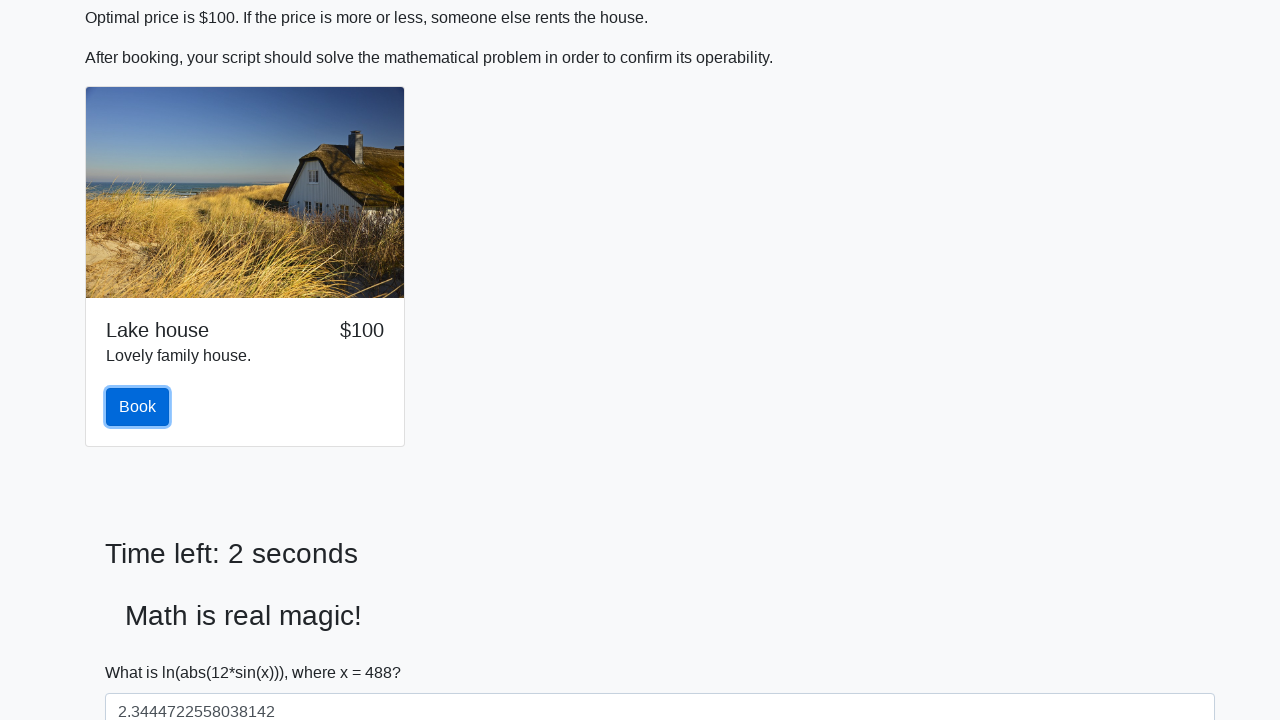

Clicked the solve button to submit answer at (143, 651) on #solve
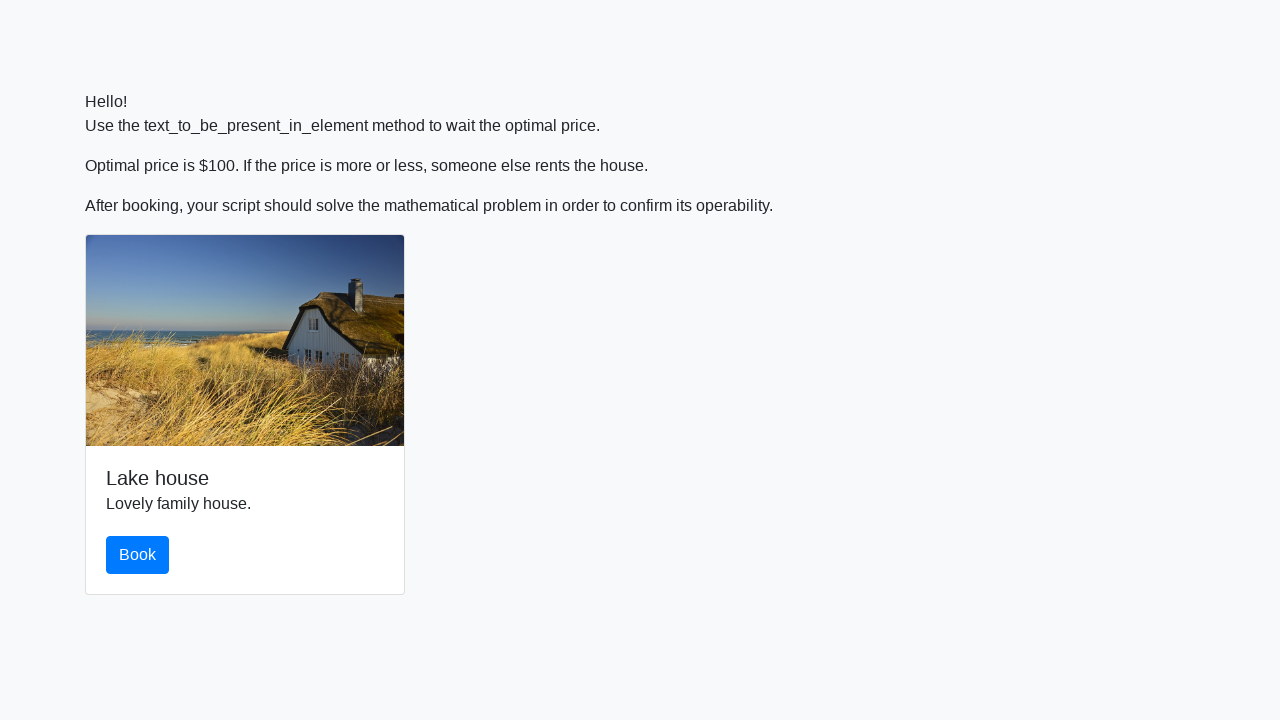

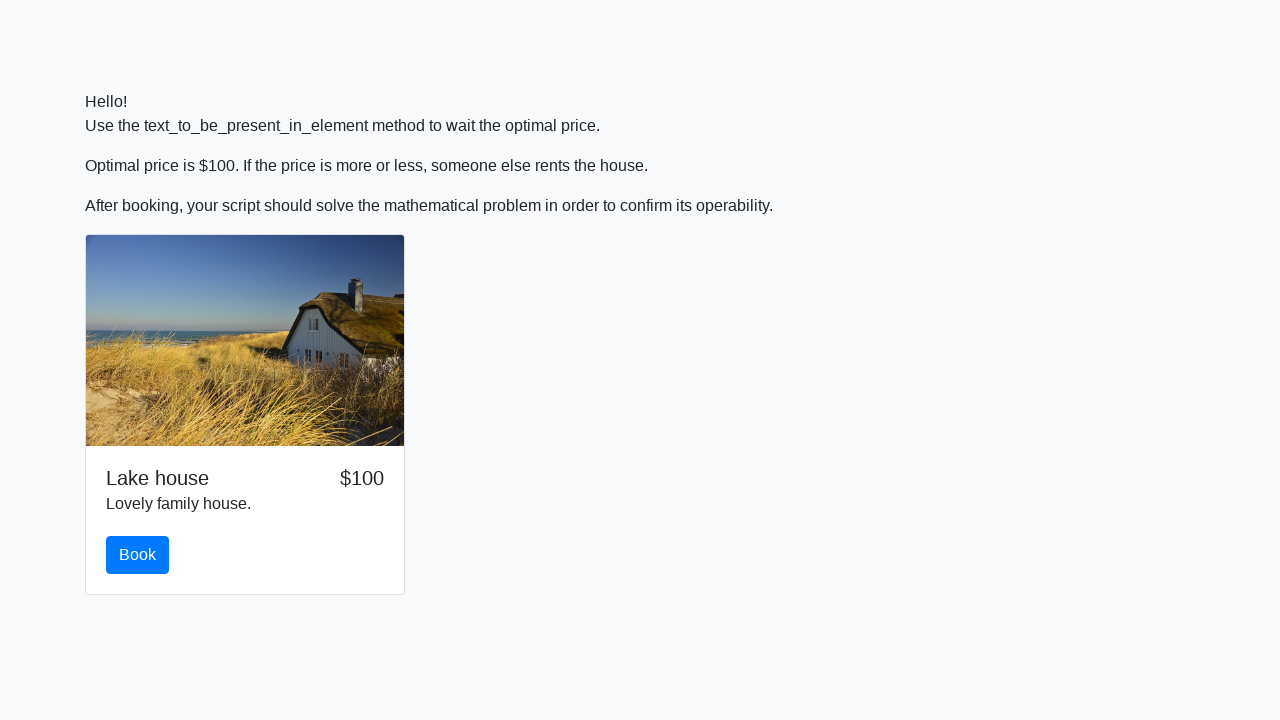